Tests dropdown menu functionality by clicking a dropdown button, waiting for the Facebook link to become visible, and then clicking on it.

Starting URL: http://www.omayo.blogspot.com

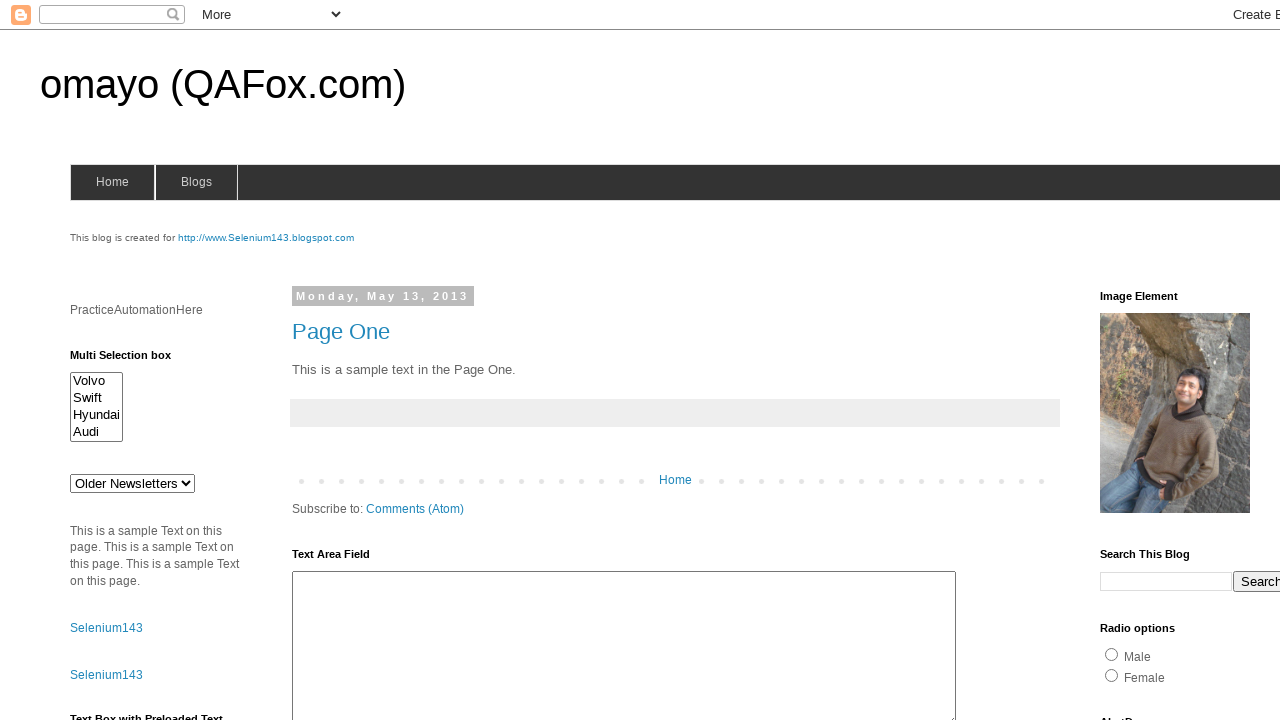

Clicked dropdown button to open menu at (1227, 360) on .dropbtn
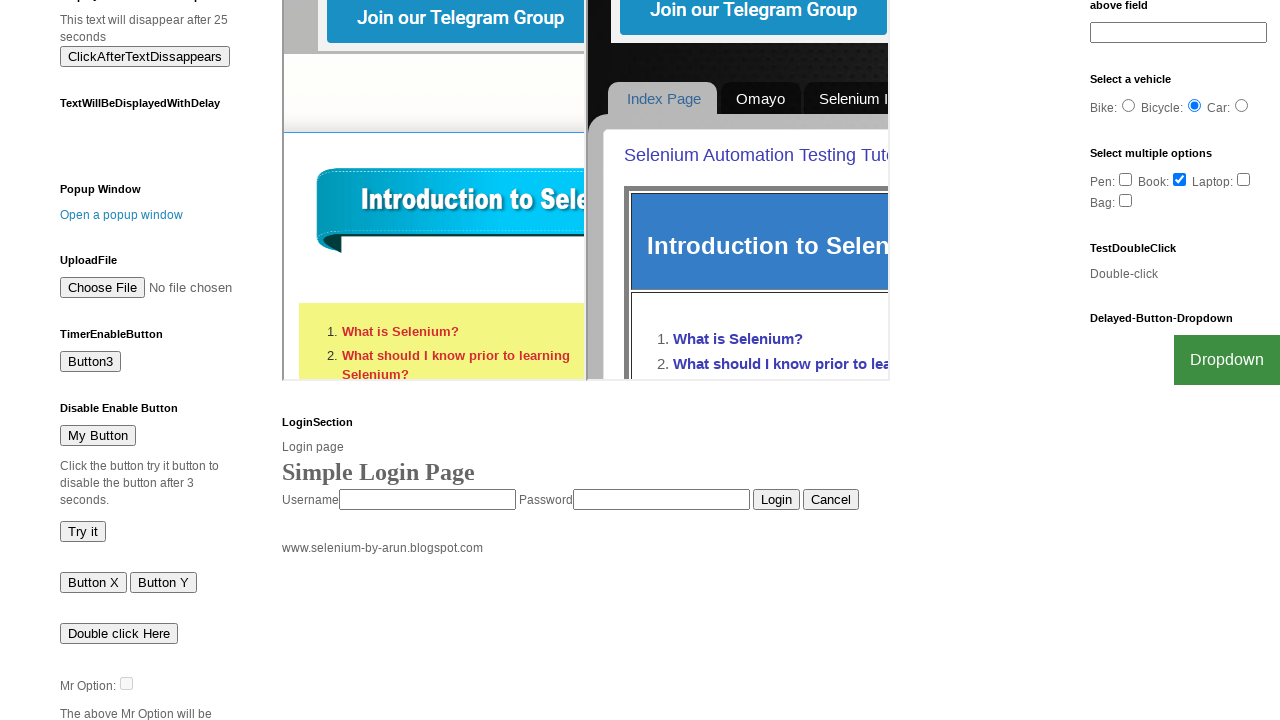

Facebook link became visible
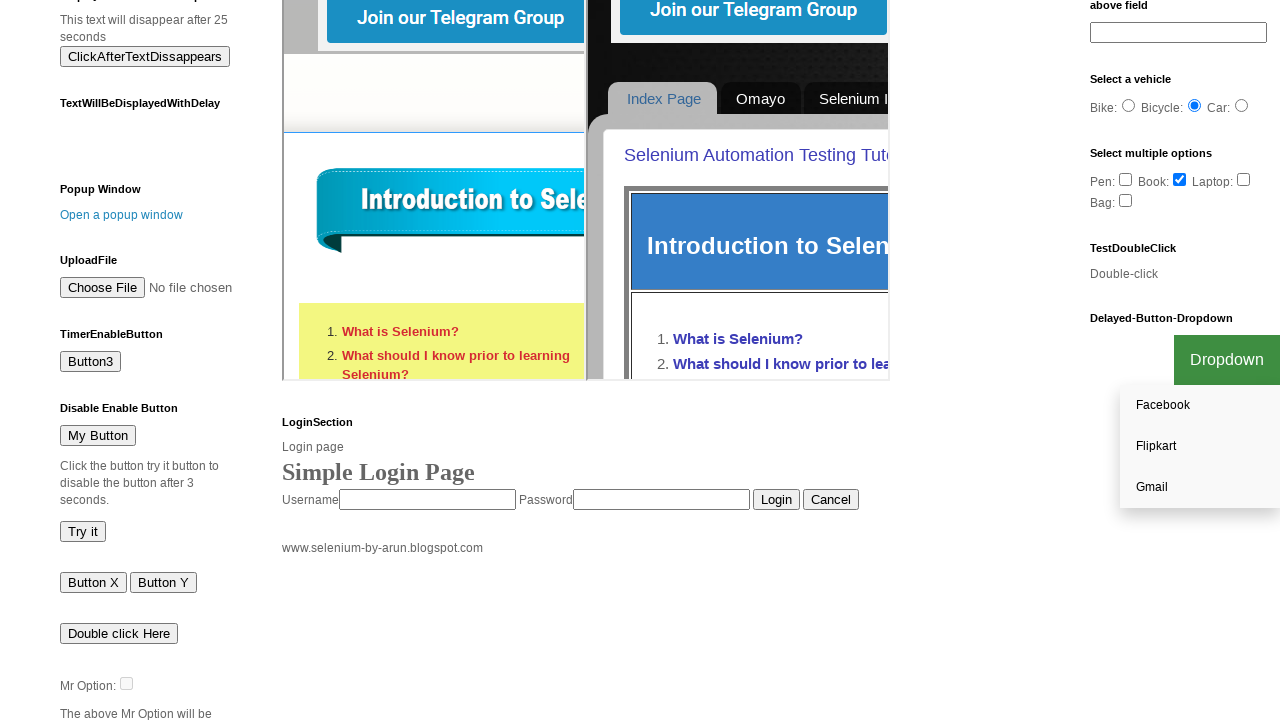

Clicked Facebook link in dropdown menu at (1200, 406) on text=Facebook
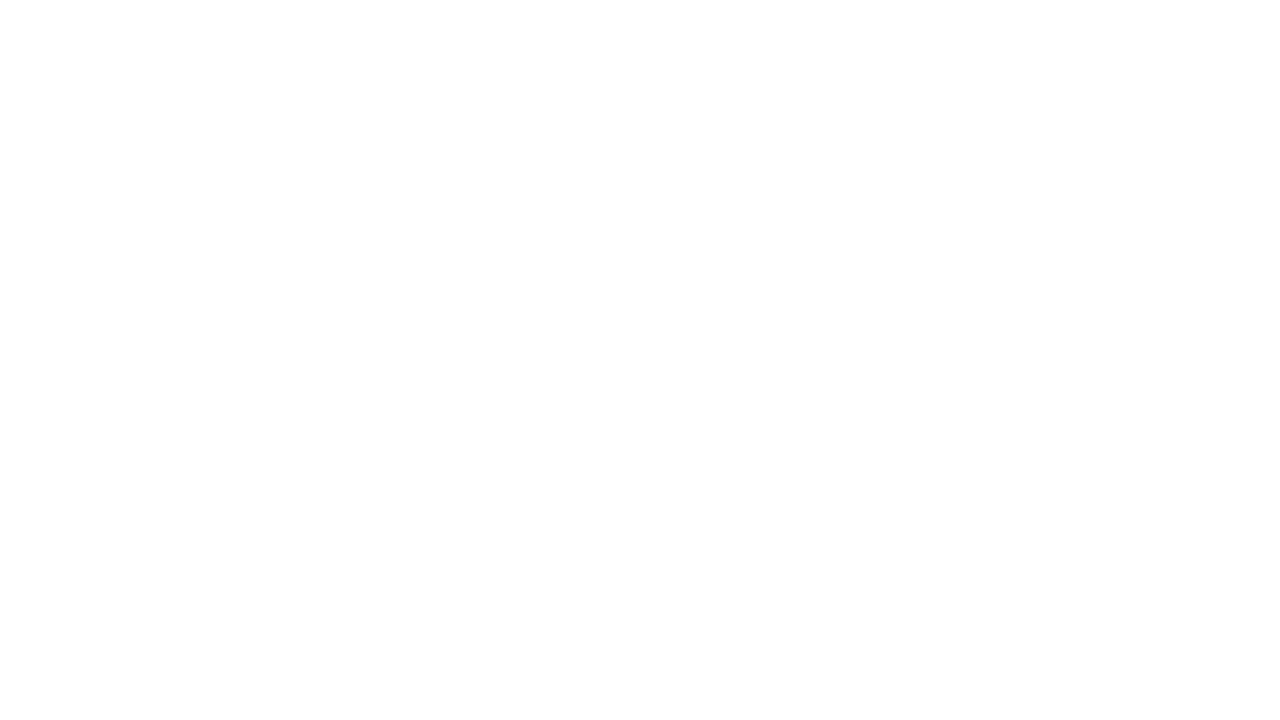

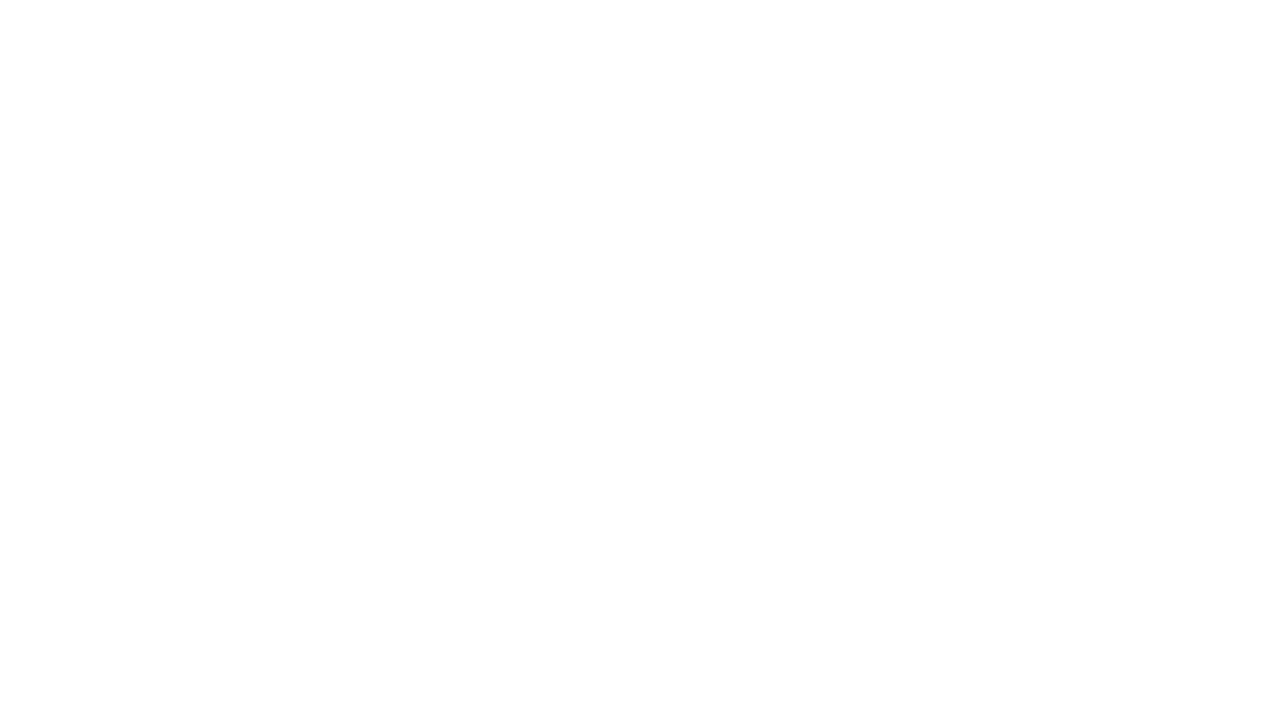